Navigates to the CoWIN website, opens FAQ and Partners pages in new windows, then closes the new windows and returns to the main page

Starting URL: https://www.cowin.gov.in/

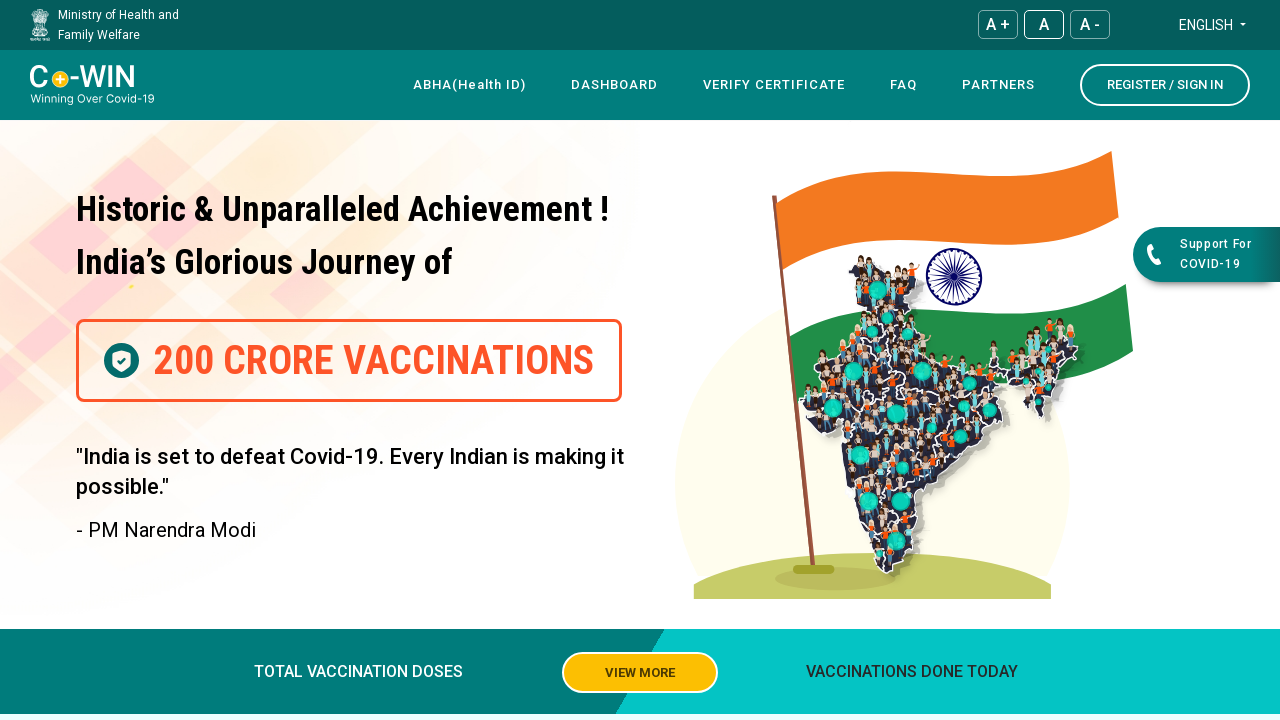

Navigated to CoWIN website
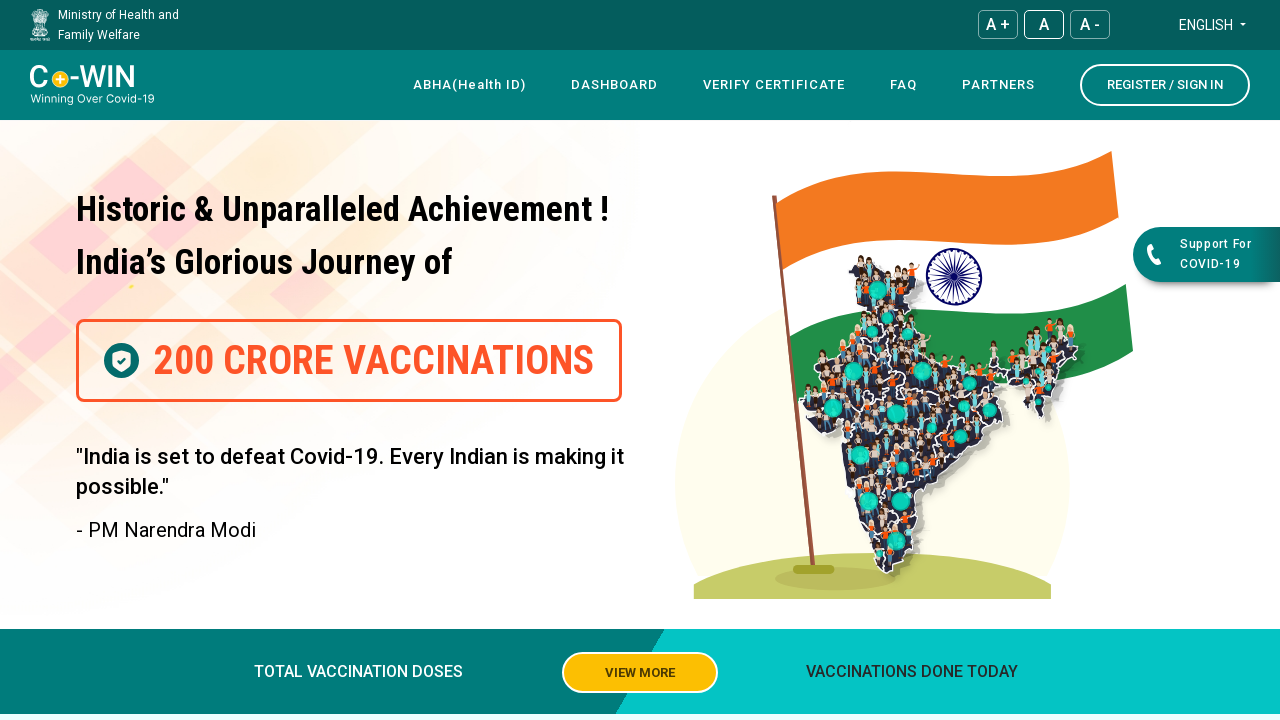

Clicked FAQ link, new window opened at (904, 85) on text=FAQ
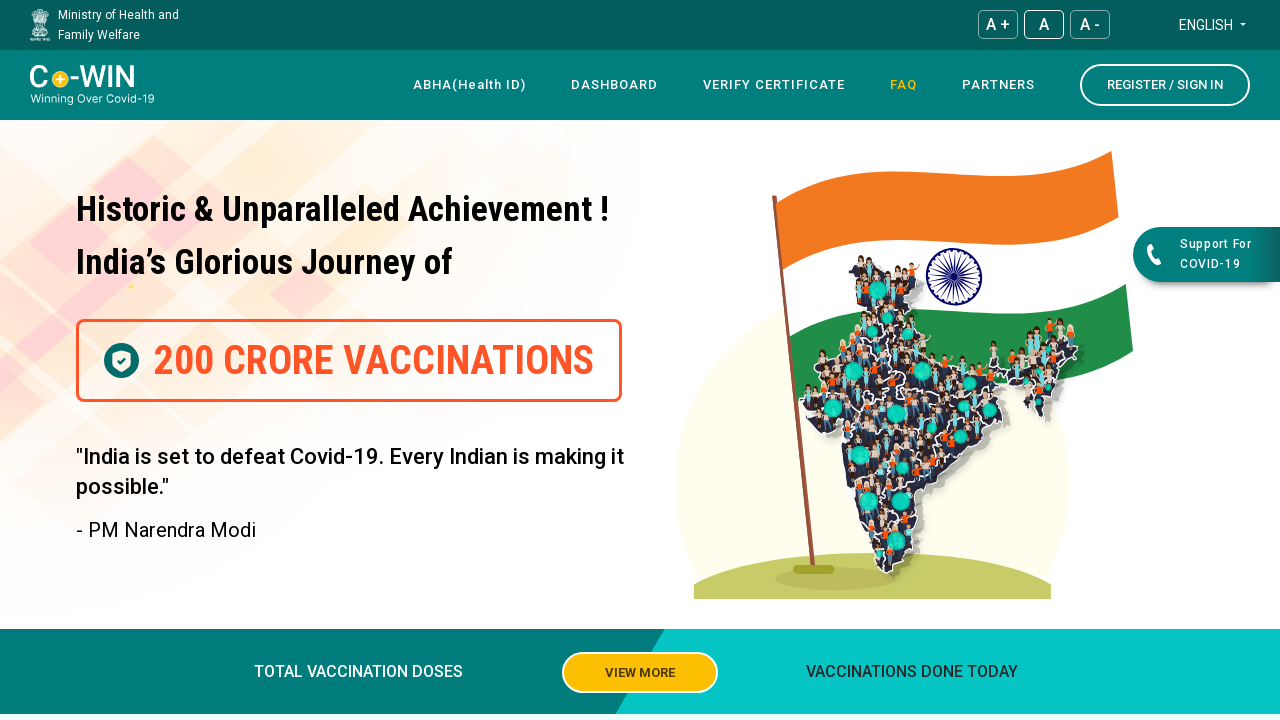

Clicked PARTNERS link, new window opened at (998, 85) on text=PARTNERS
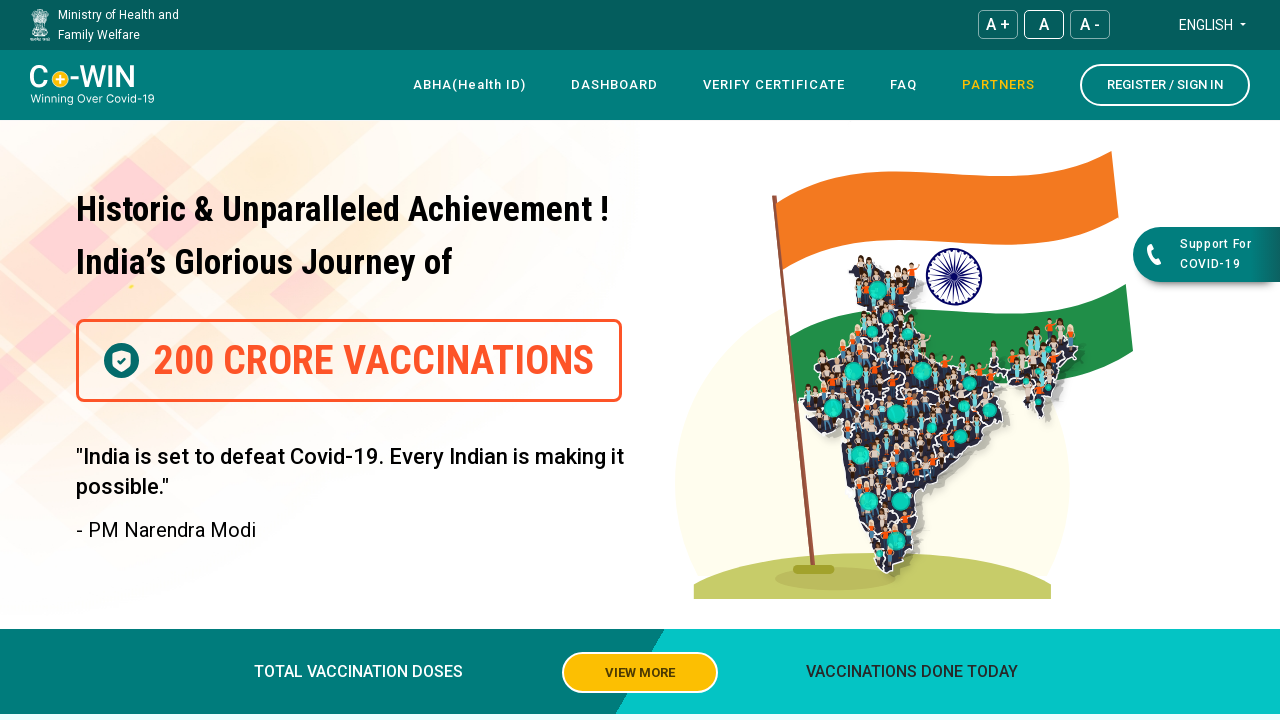

Closed FAQ window
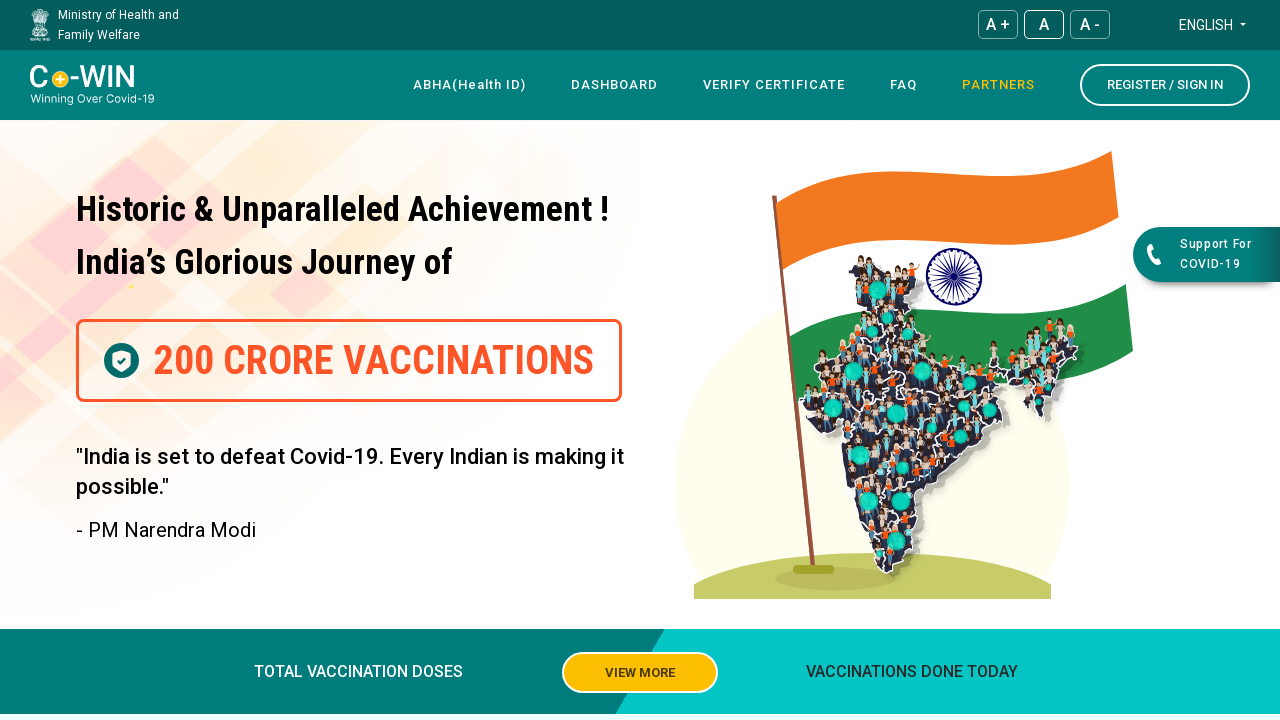

Closed PARTNERS window
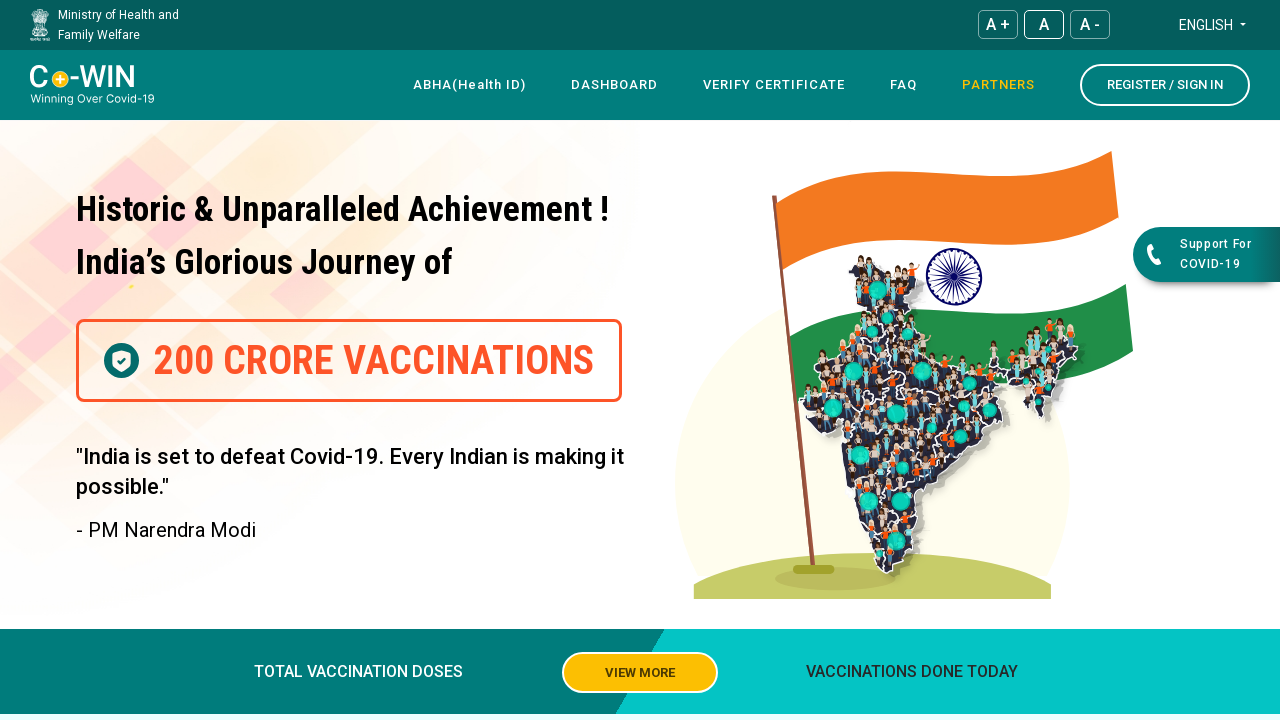

Waited 1000ms, main page remains active
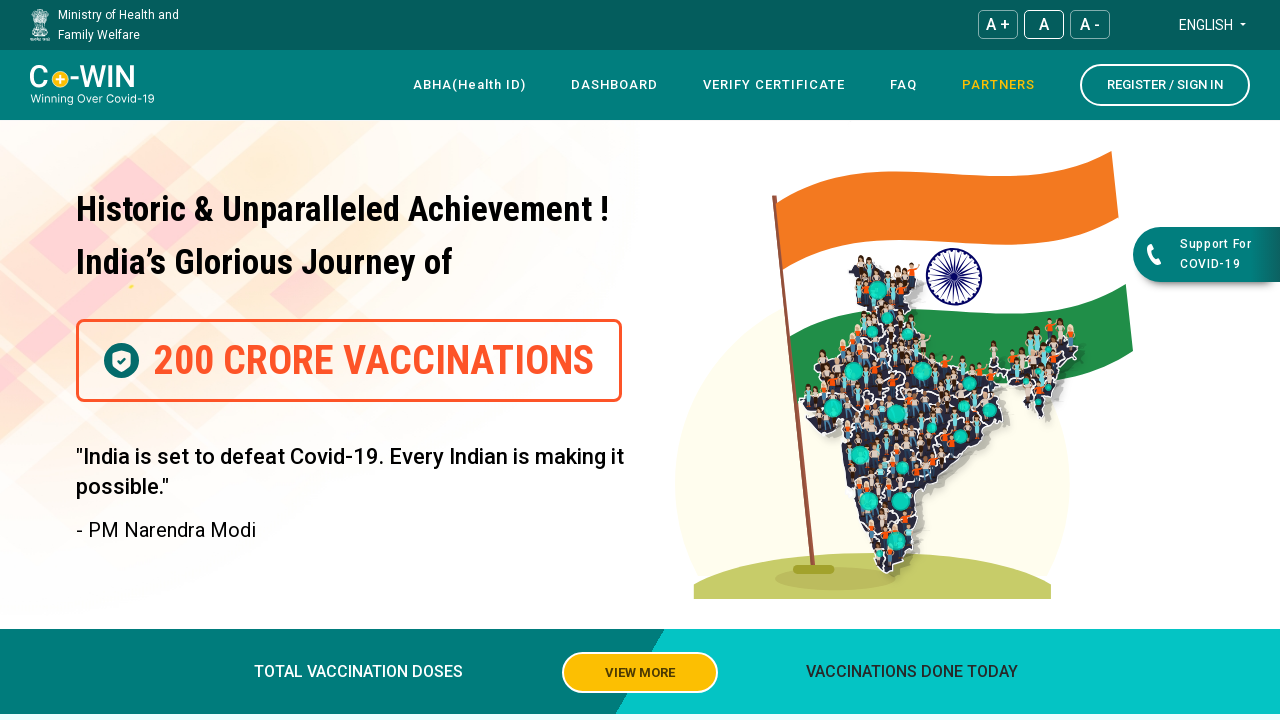

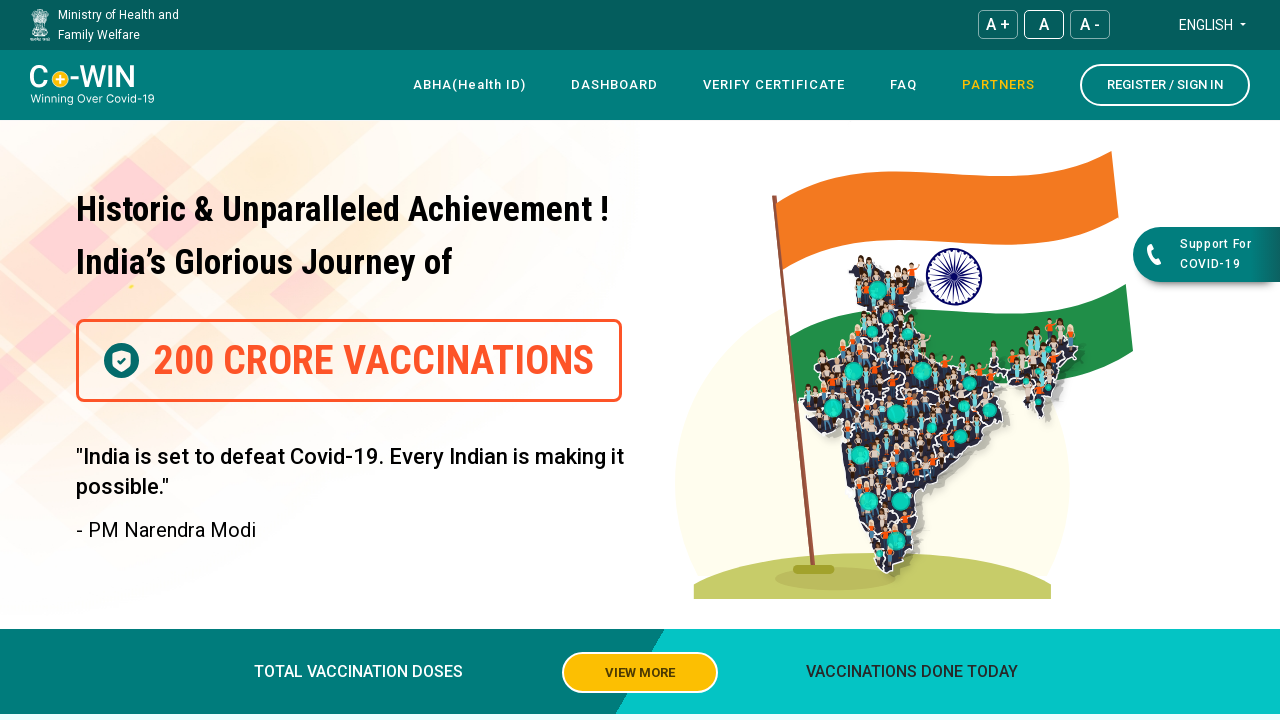